Tests clicking a link inside an iframe on W3Schools tryit editor page, which opens a new browser tab/window, and verifies multiple windows are handled.

Starting URL: https://www.w3schools.com/TAgs/tryit.asp?filename=tryhtml_link_target

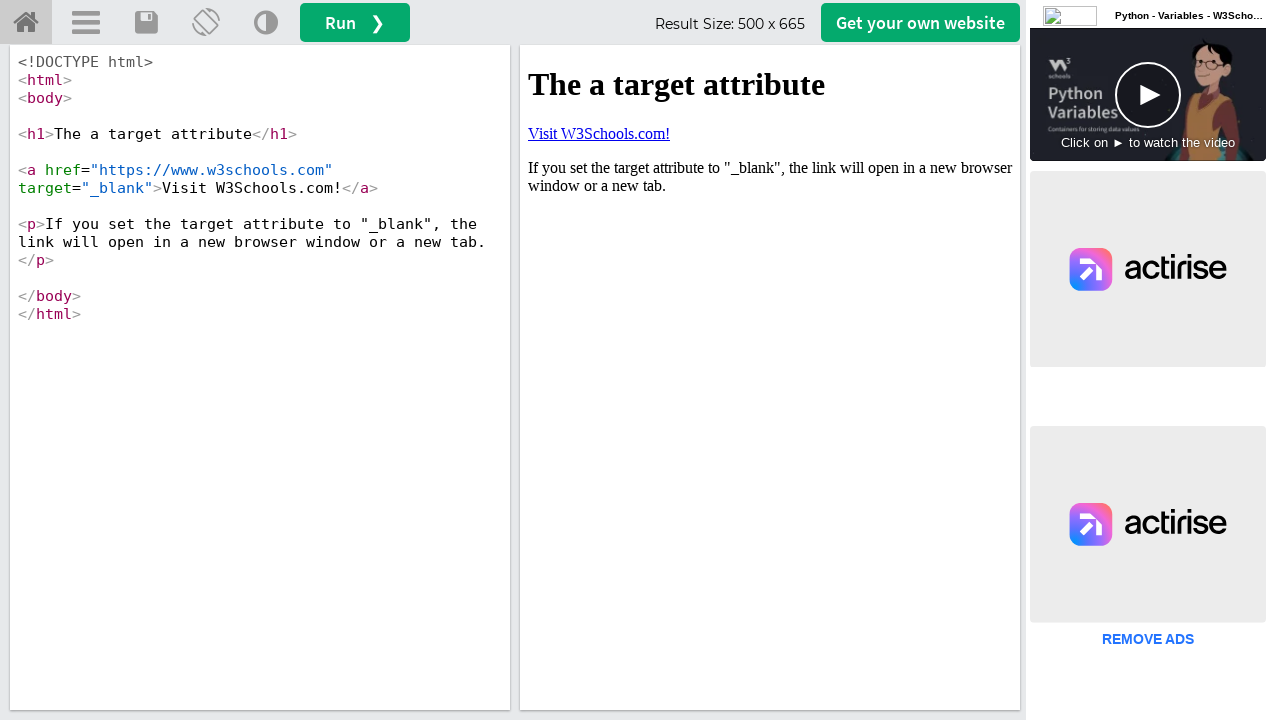

Located iframe with id 'iframeResult'
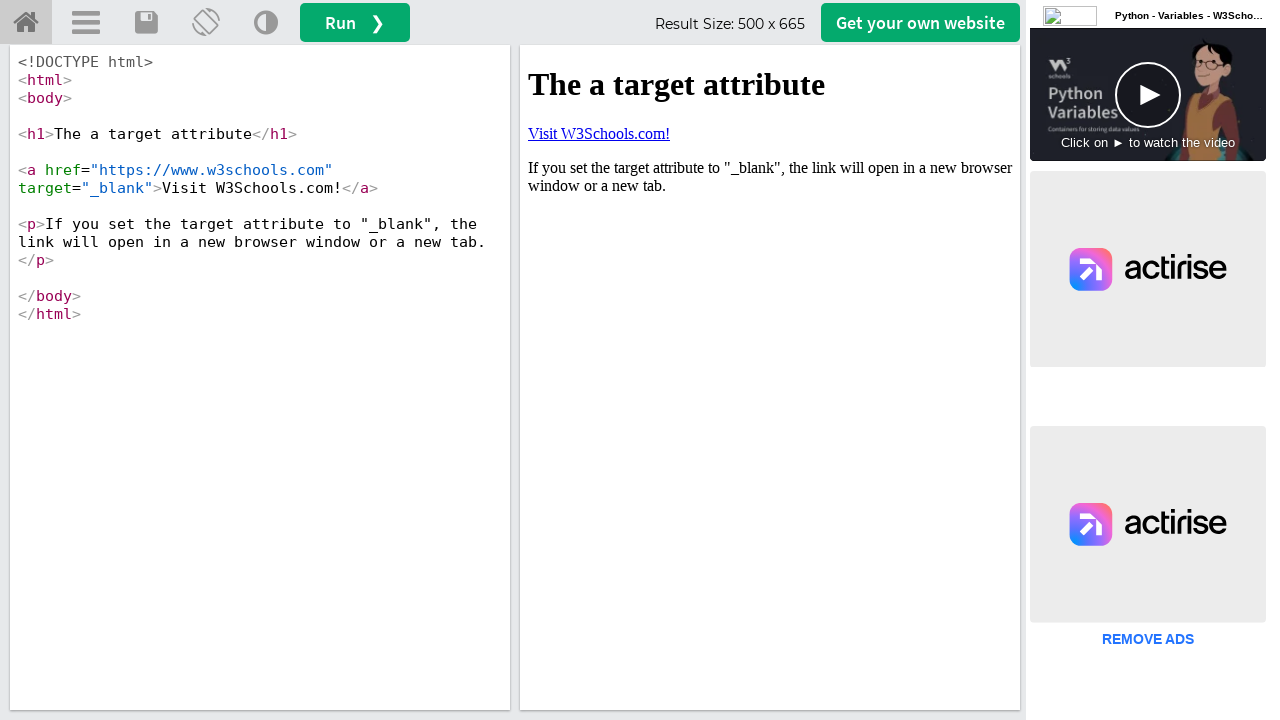

Clicked 'Visit W3' link inside iframe at (599, 133) on #iframeResult >> internal:control=enter-frame >> internal:role=link[name="Visit 
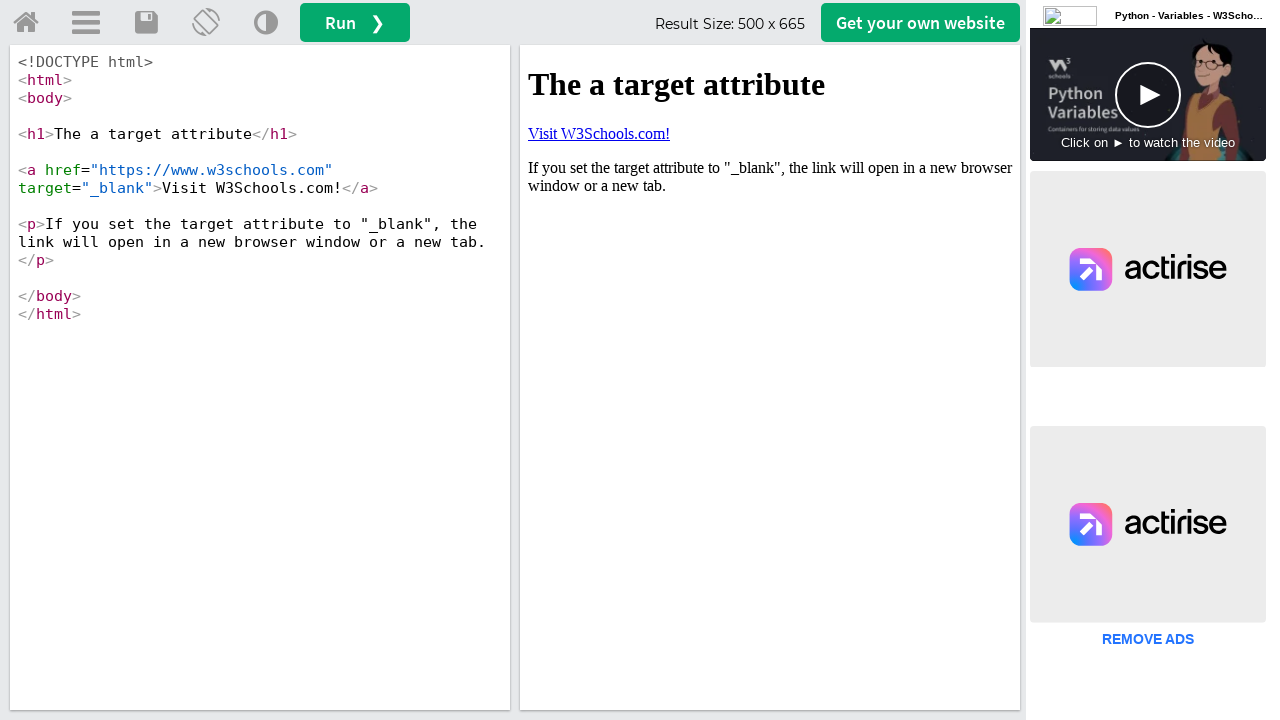

Waited 2000ms for new page/tab to open
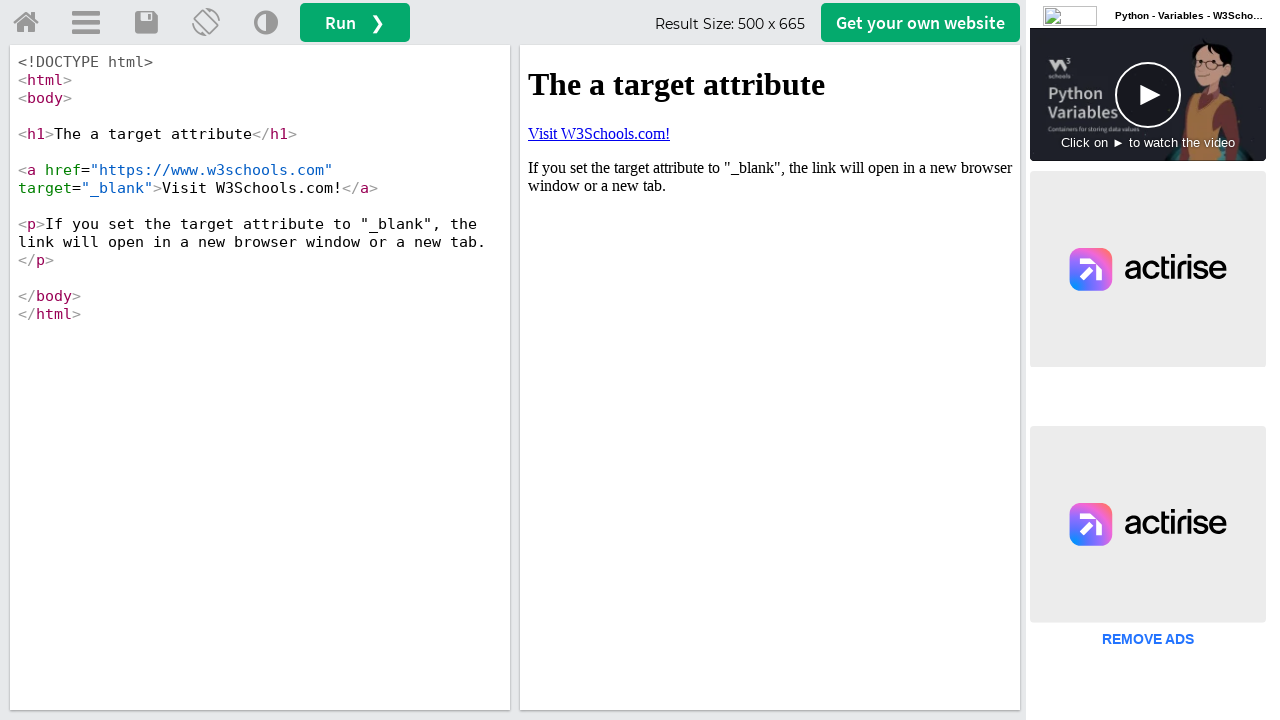

Retrieved all pages in context - 2 page(s) open
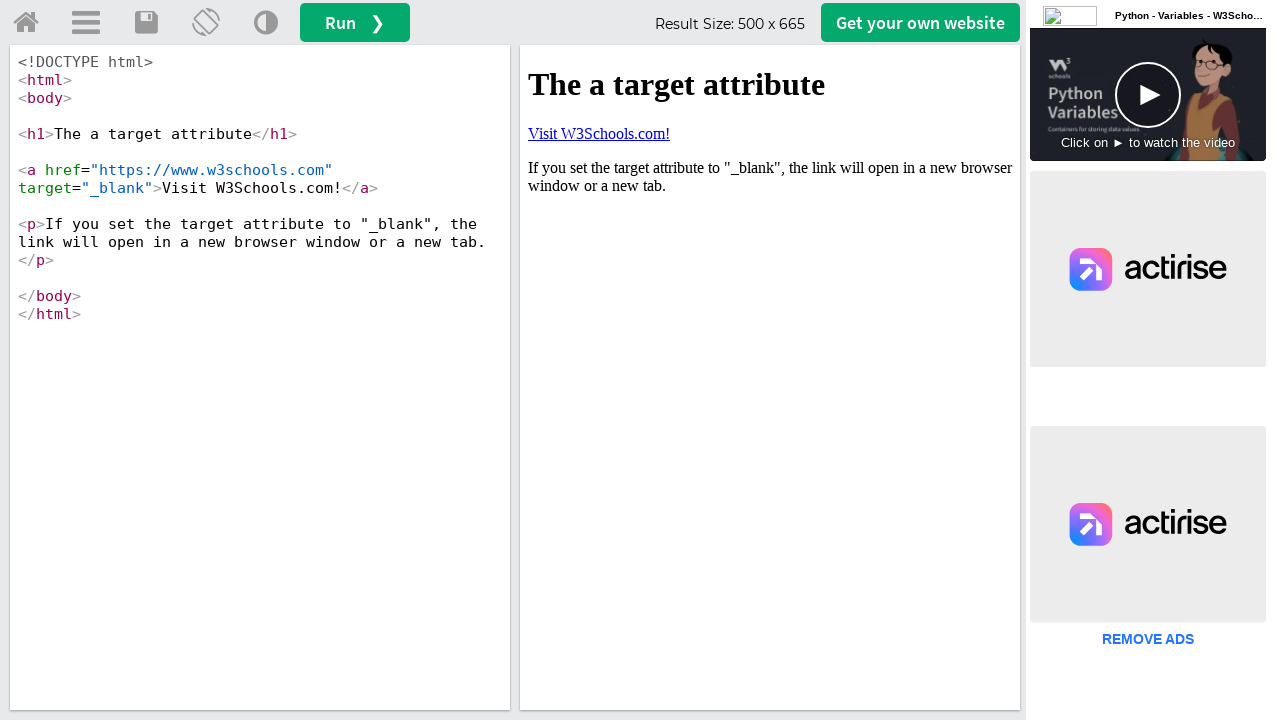

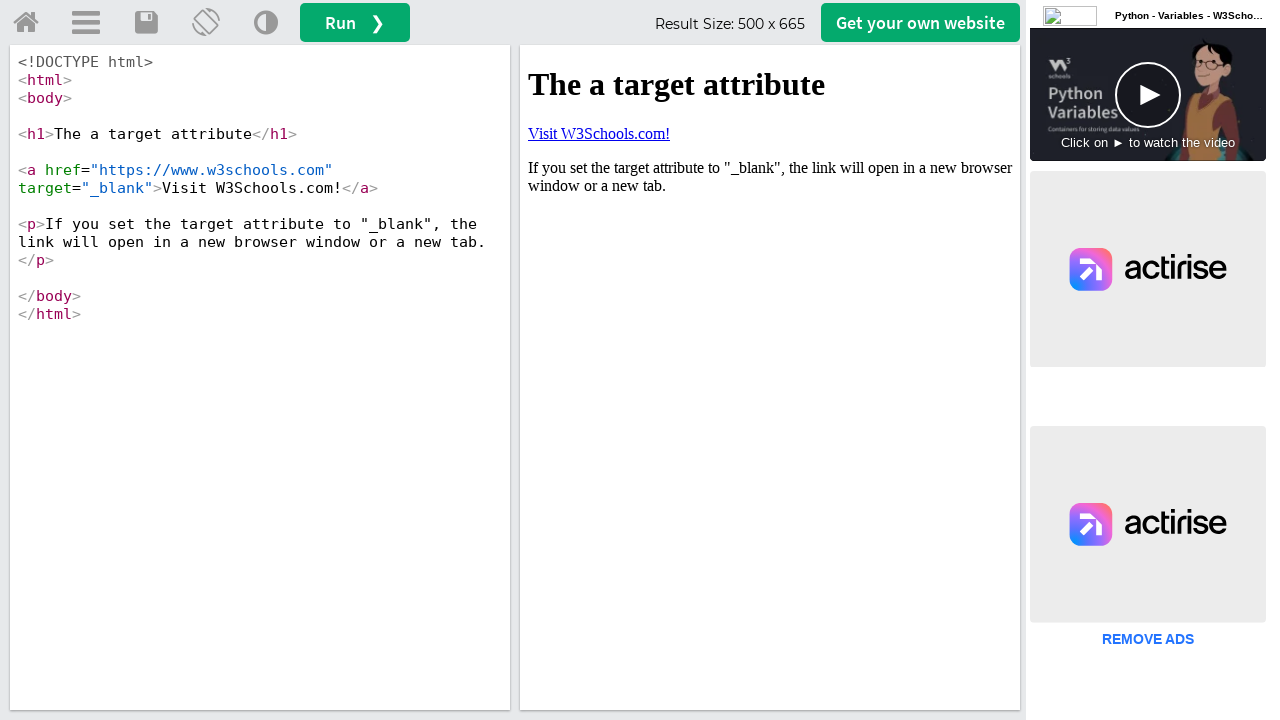